Searches for a physician in the Nova Scotia College of Physicians and Surgeons database by entering first name, last name, and license number, then clicks on the result to verify license status

Starting URL: https://cpsnsphysiciansearch.azurewebsites.net/

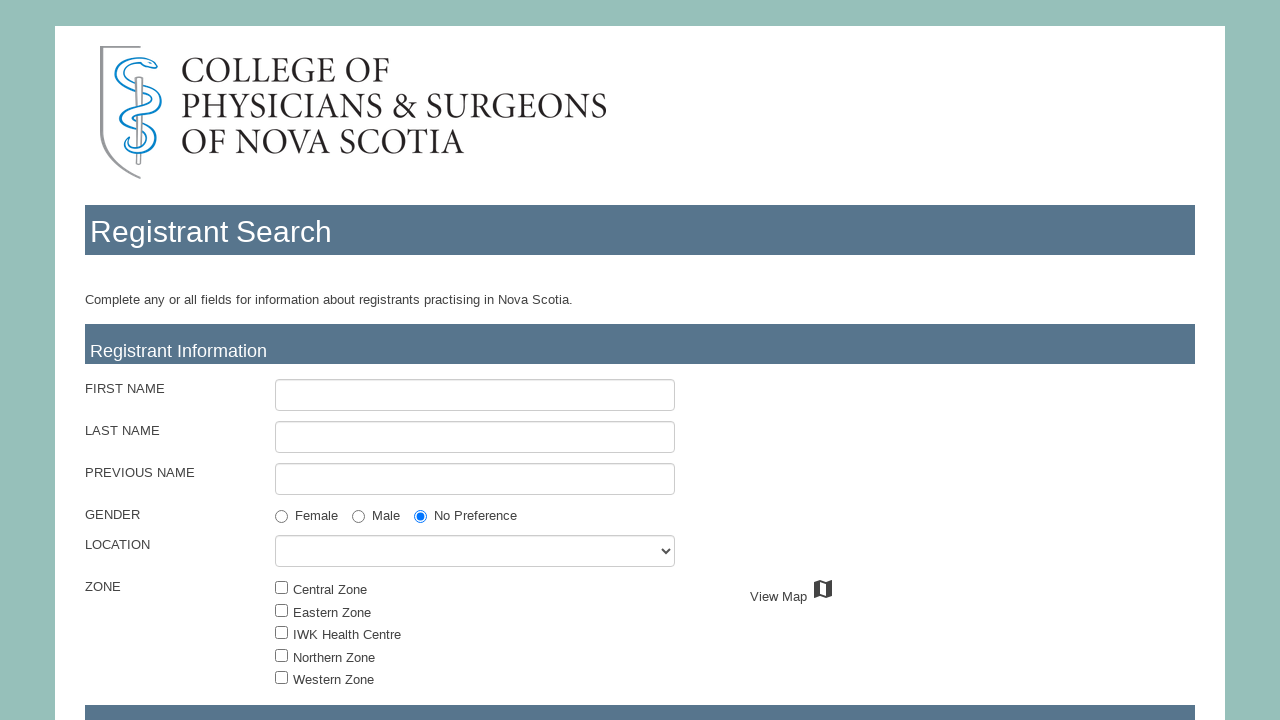

Filled first name field with 'John' on #firstname
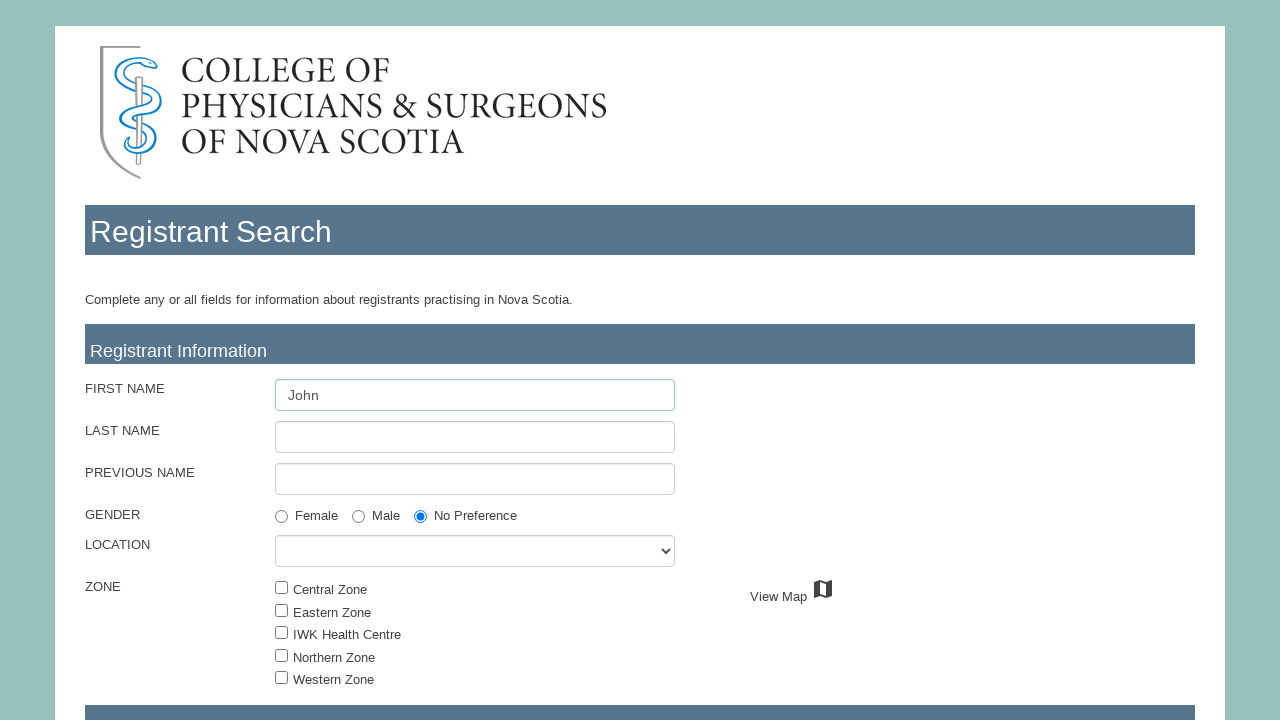

Filled last name field with 'Smith' on #lastname
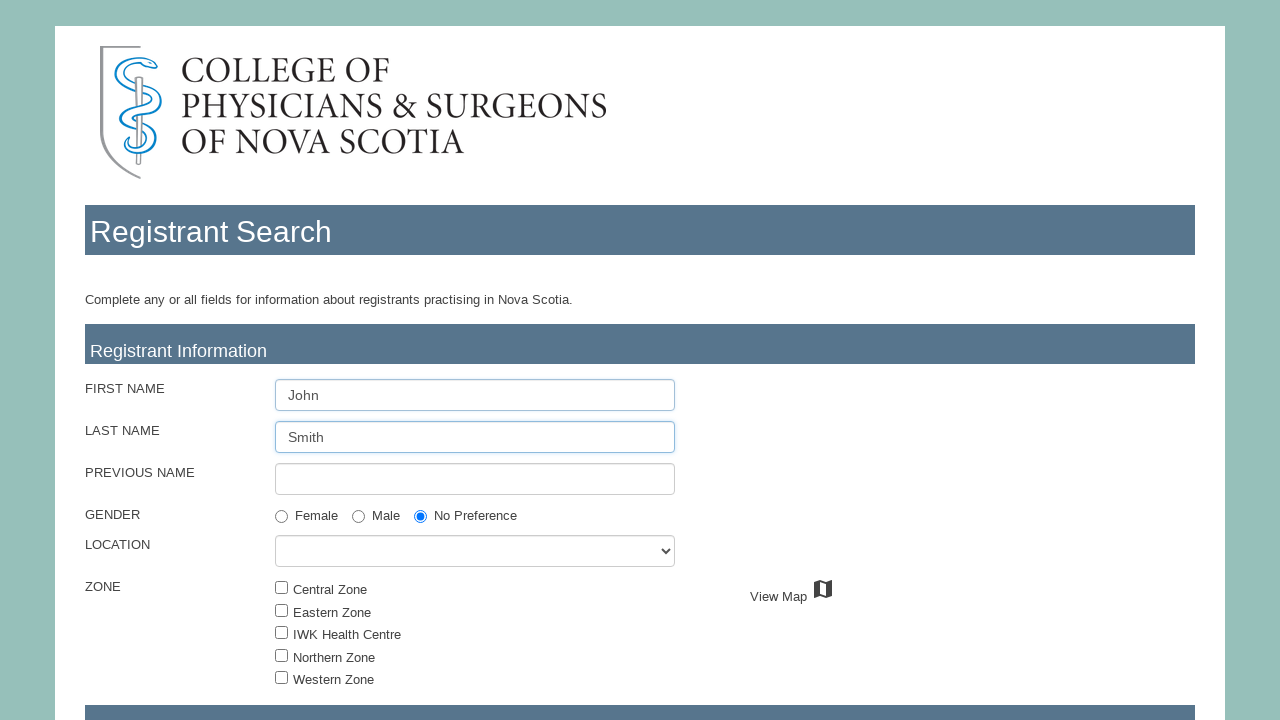

Filled license number field with '12345' on #licencenumber
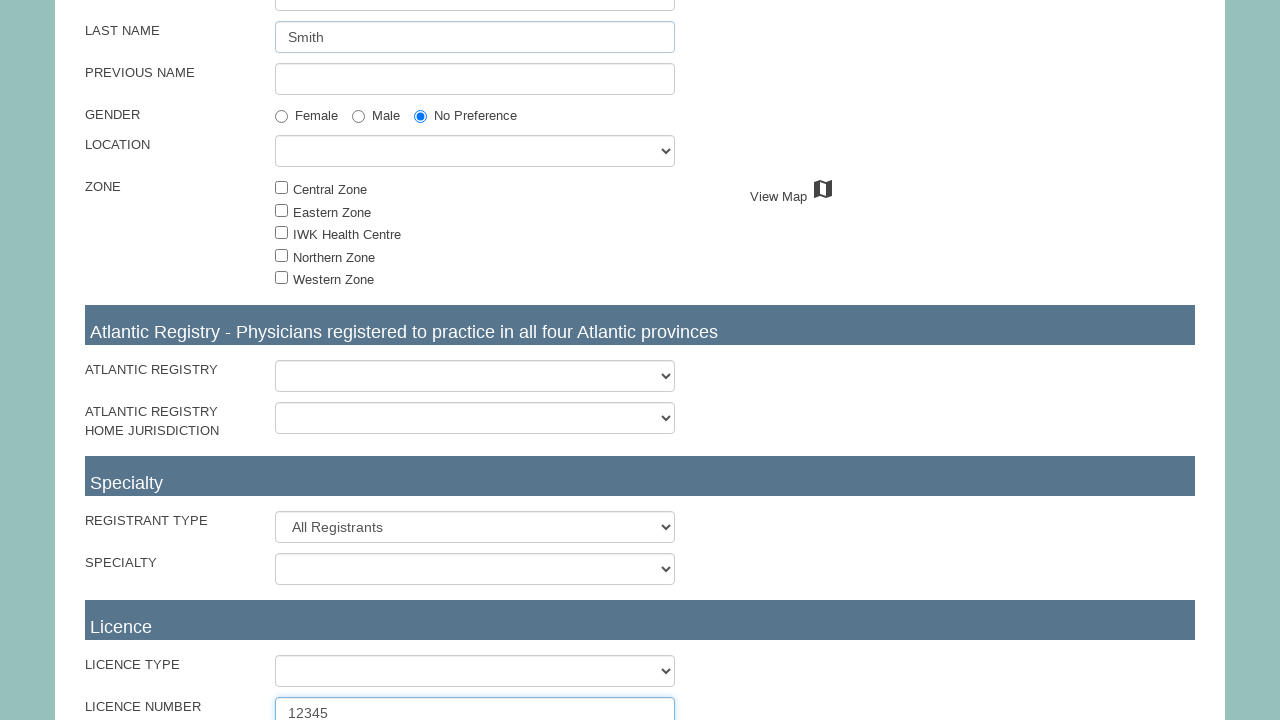

Clicked search button to query Nova Scotia College of Physicians and Surgeons database at (120, 494) on #search
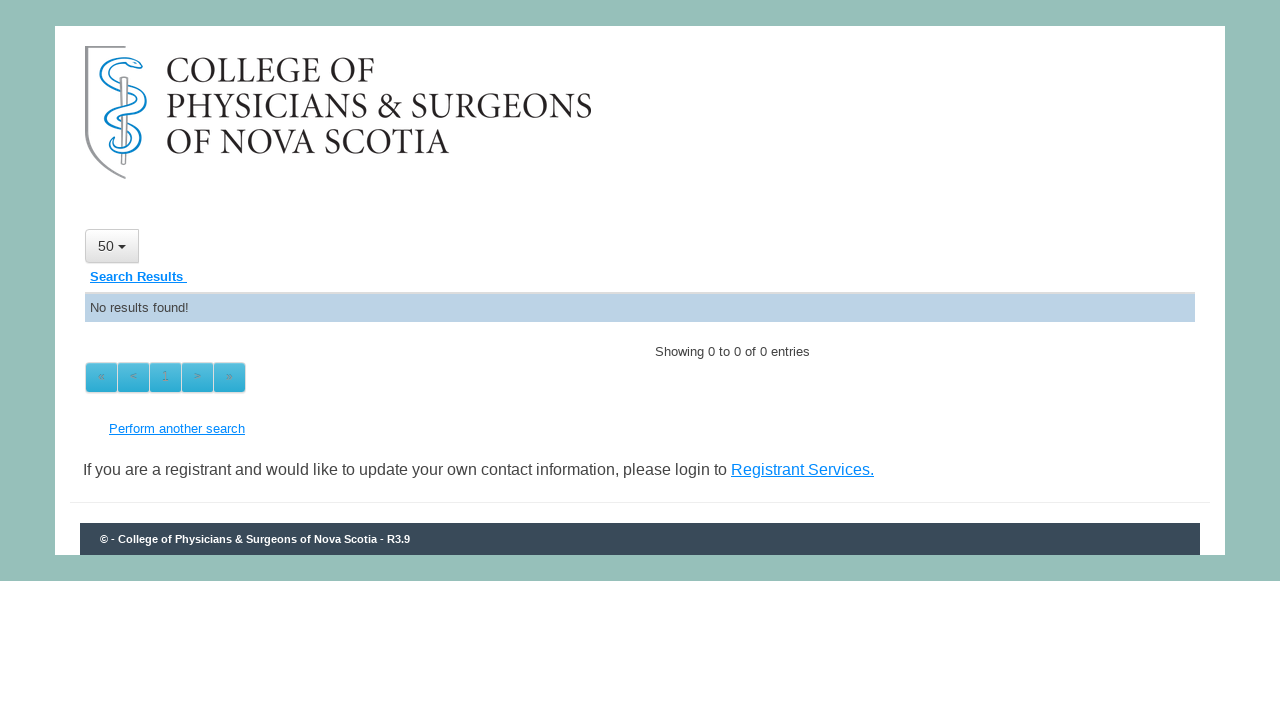

No search results found or page elements did not load within timeout
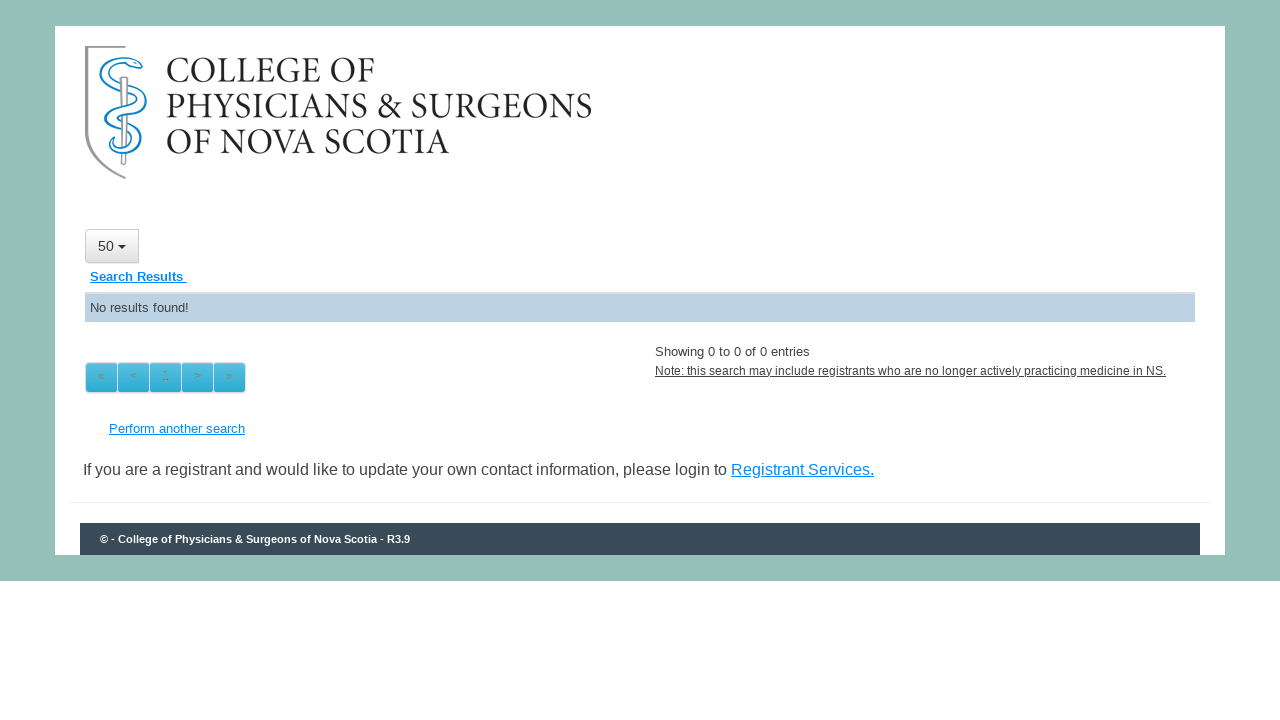

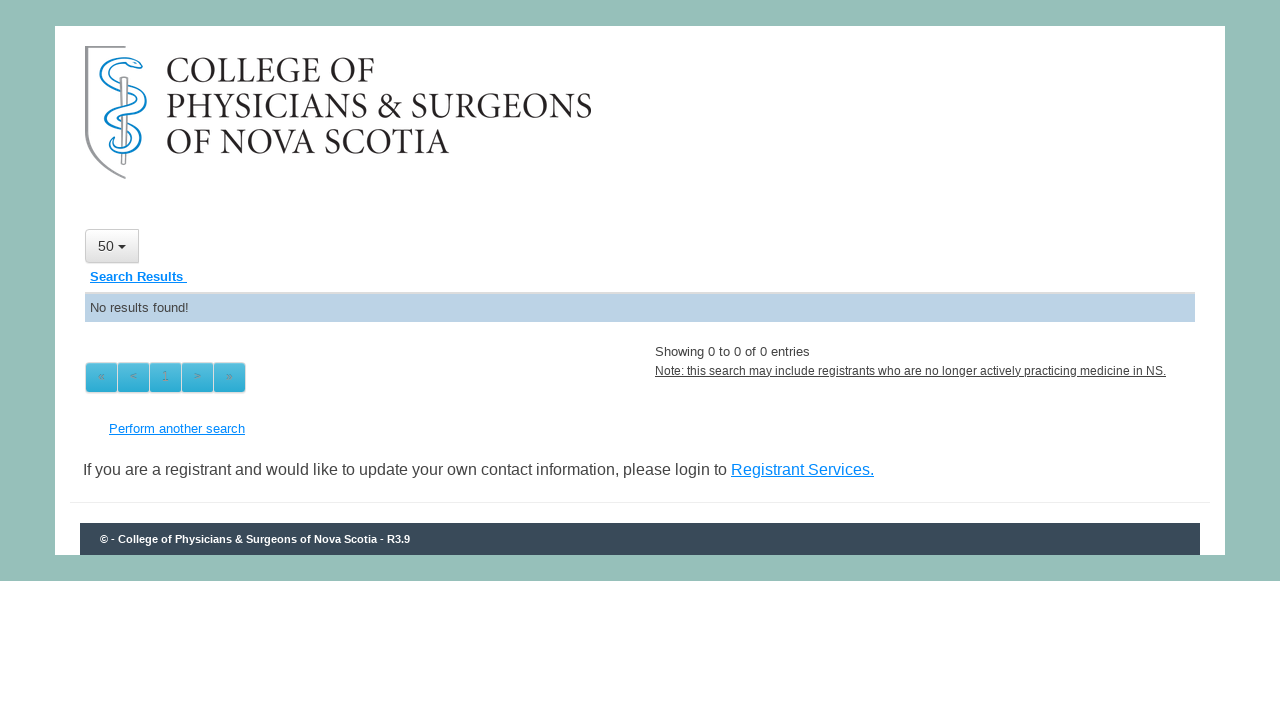